Simple test that navigates to a Pacman JavaScript game page and verifies it loads successfully

Starting URL: https://py-pacman-javascript.vercel.app/

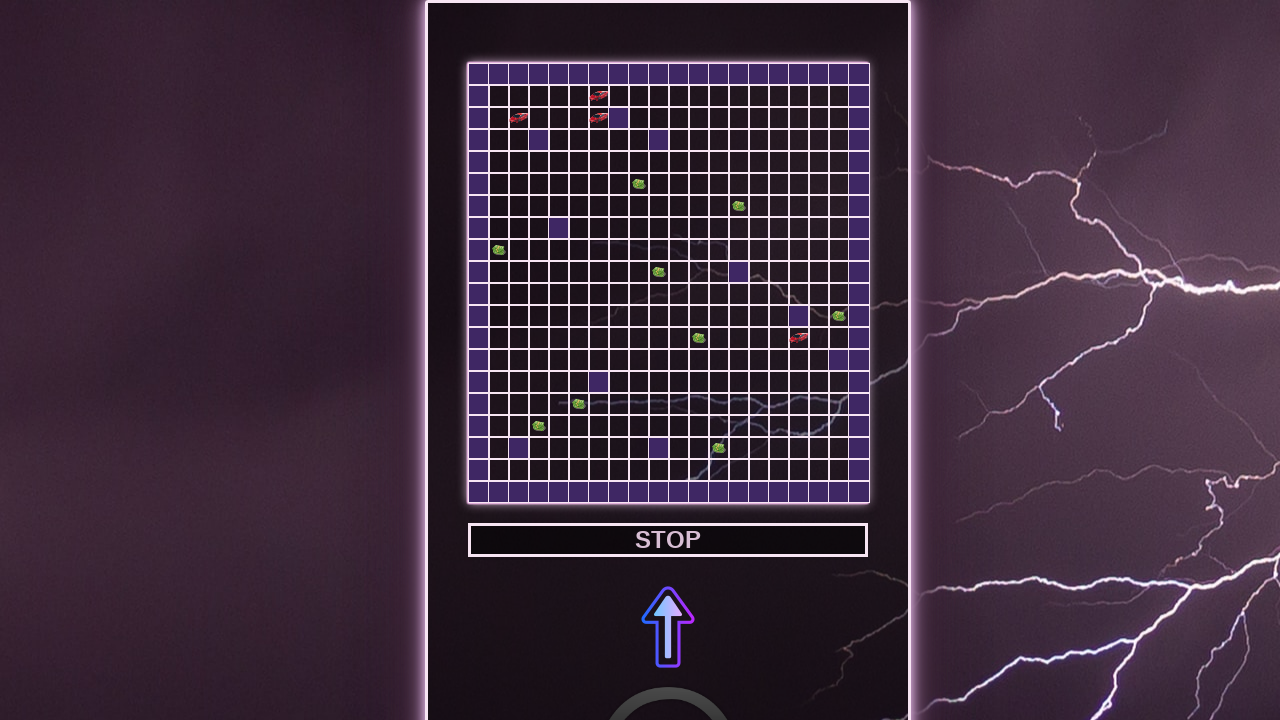

Waited for page to reach domcontentloaded state
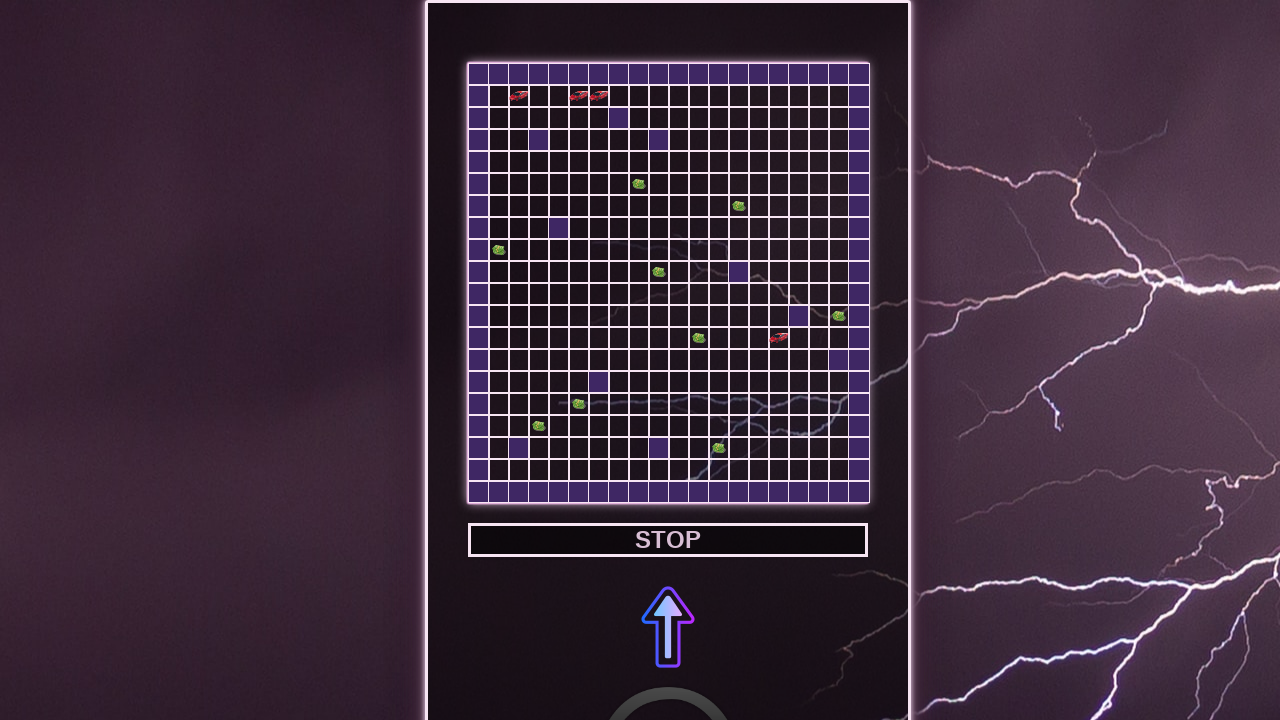

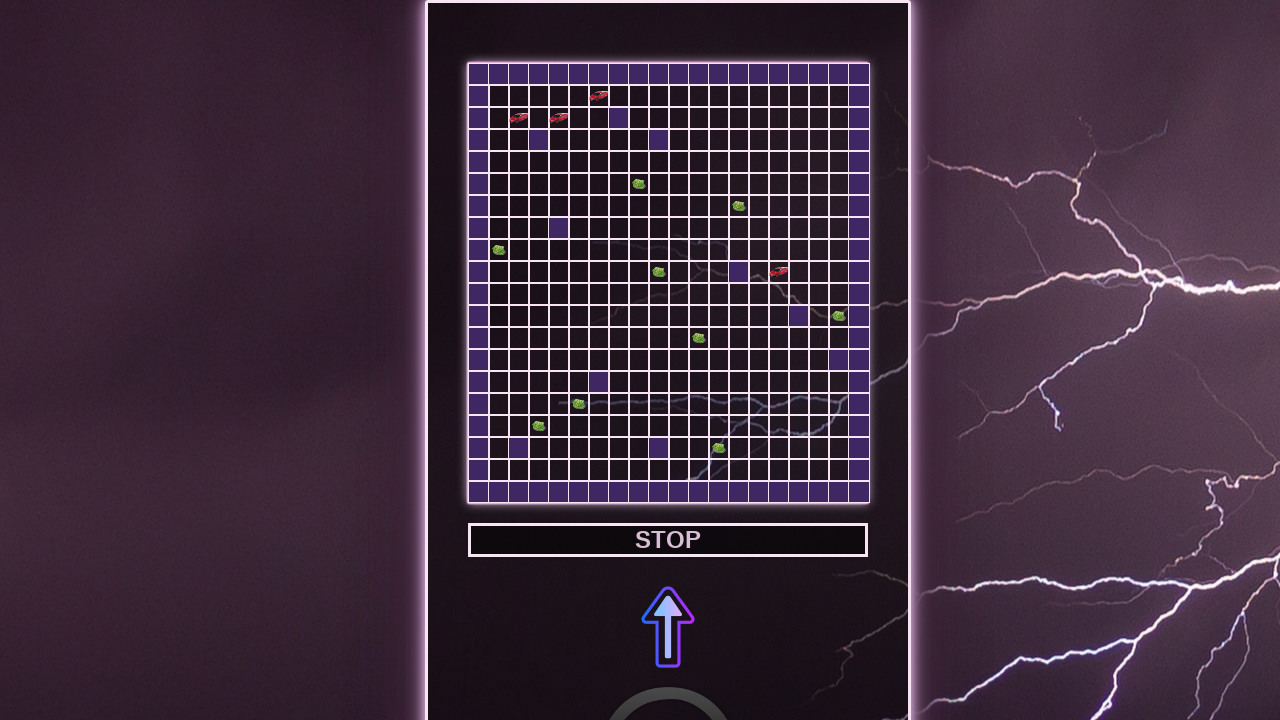